Tests successful user registration by filling out all required fields and submitting the form, then verifying the account was created by checking for the logout link.

Starting URL: http://parabank.parasoft.com/parabank/register.htm

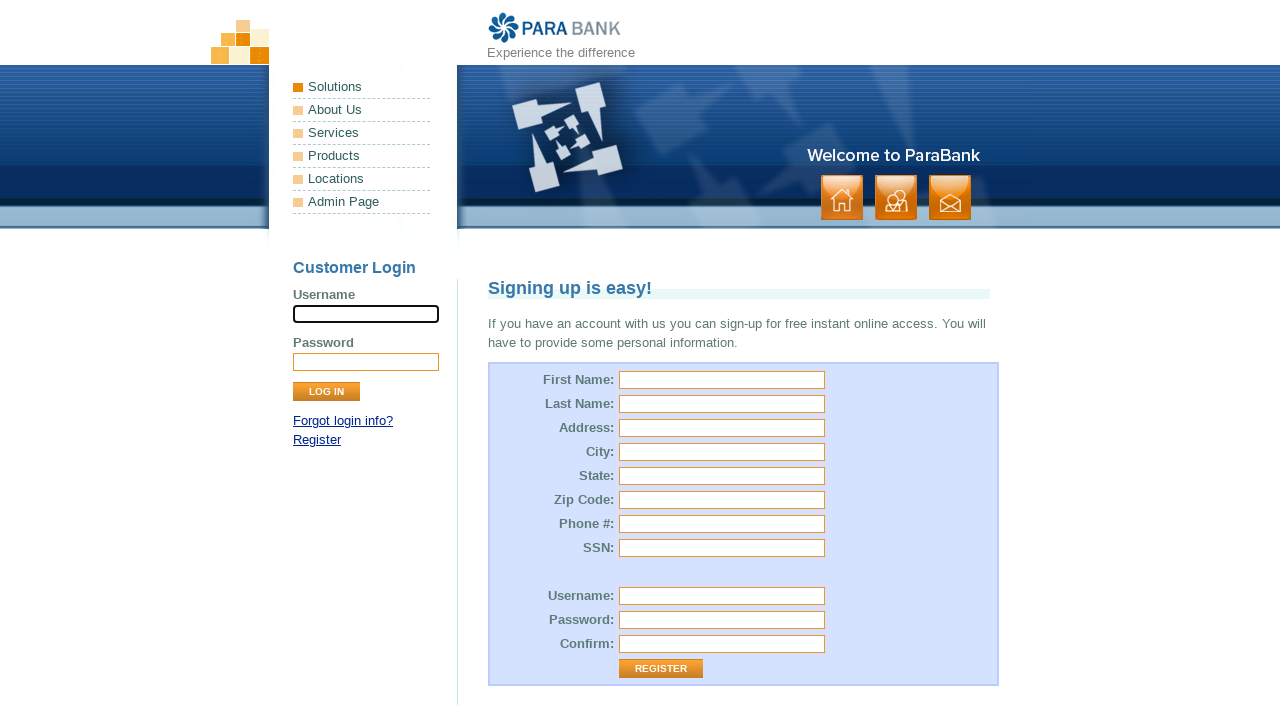

Filled first name field with 'Barbara' on input#customer\.firstName
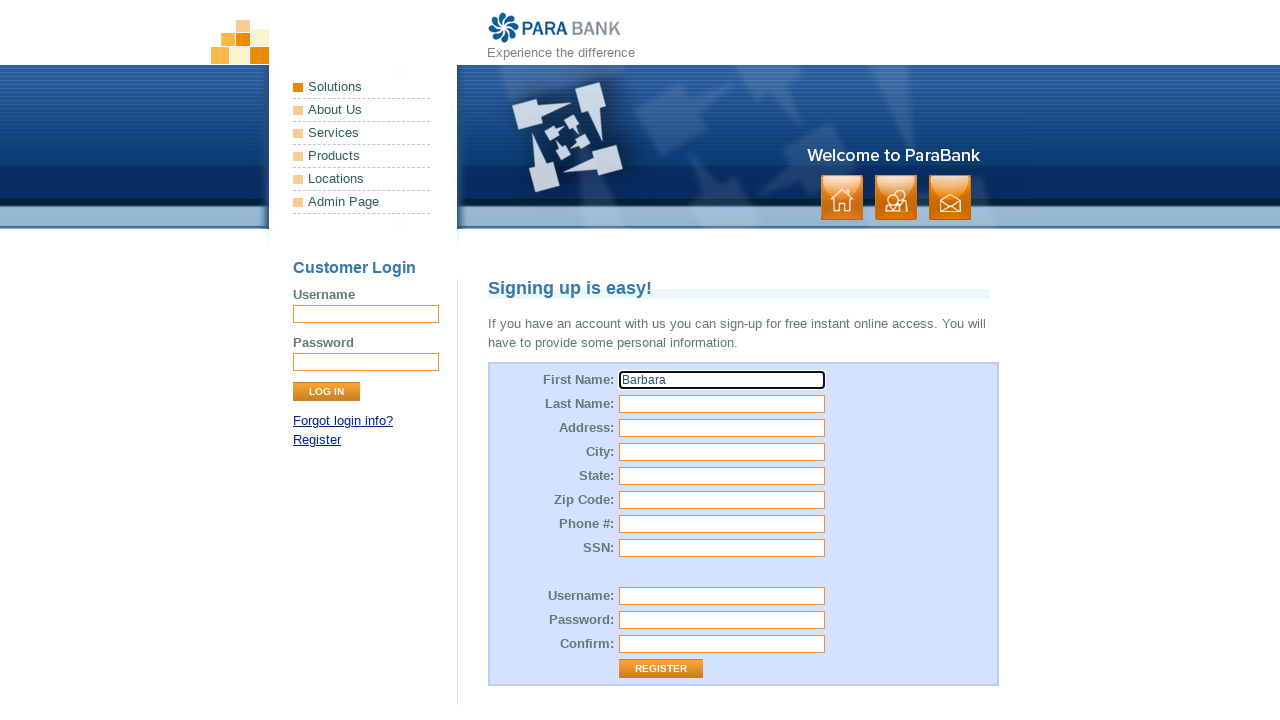

Filled last name field with 'Rabarbar' on input#customer\.lastName
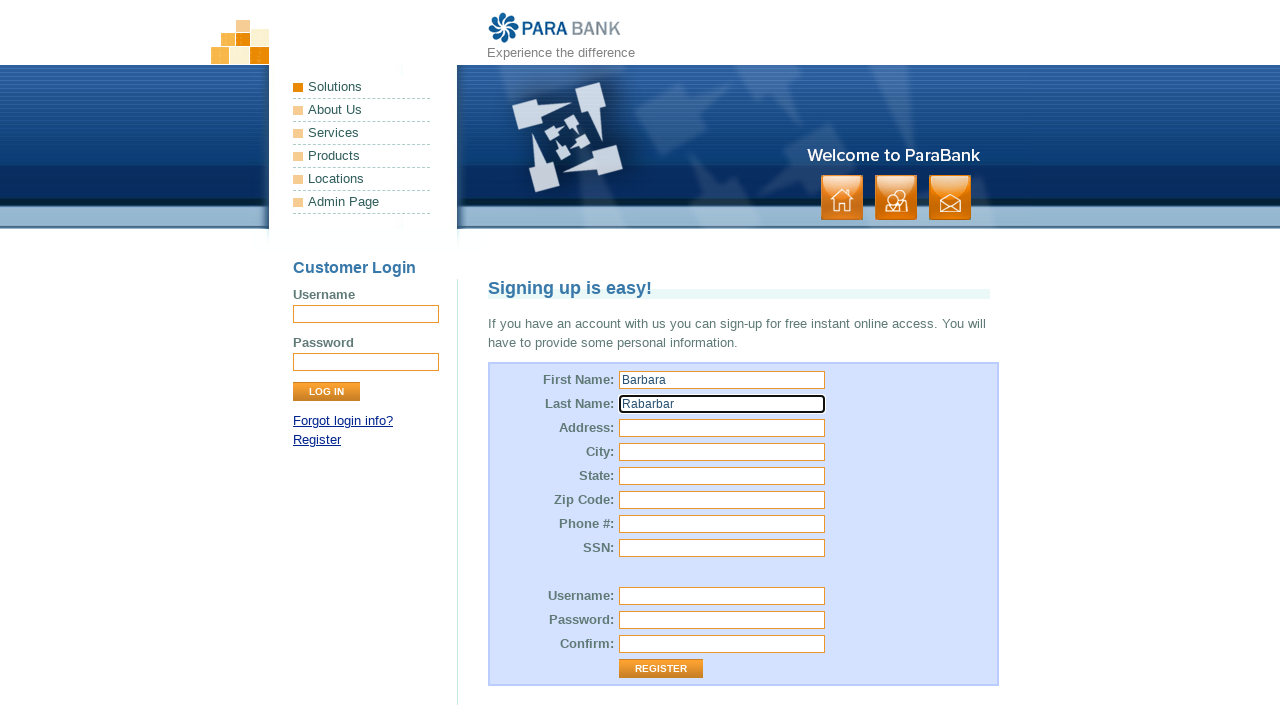

Filled street address field with 'Mikołajska' on input#customer\.address\.street
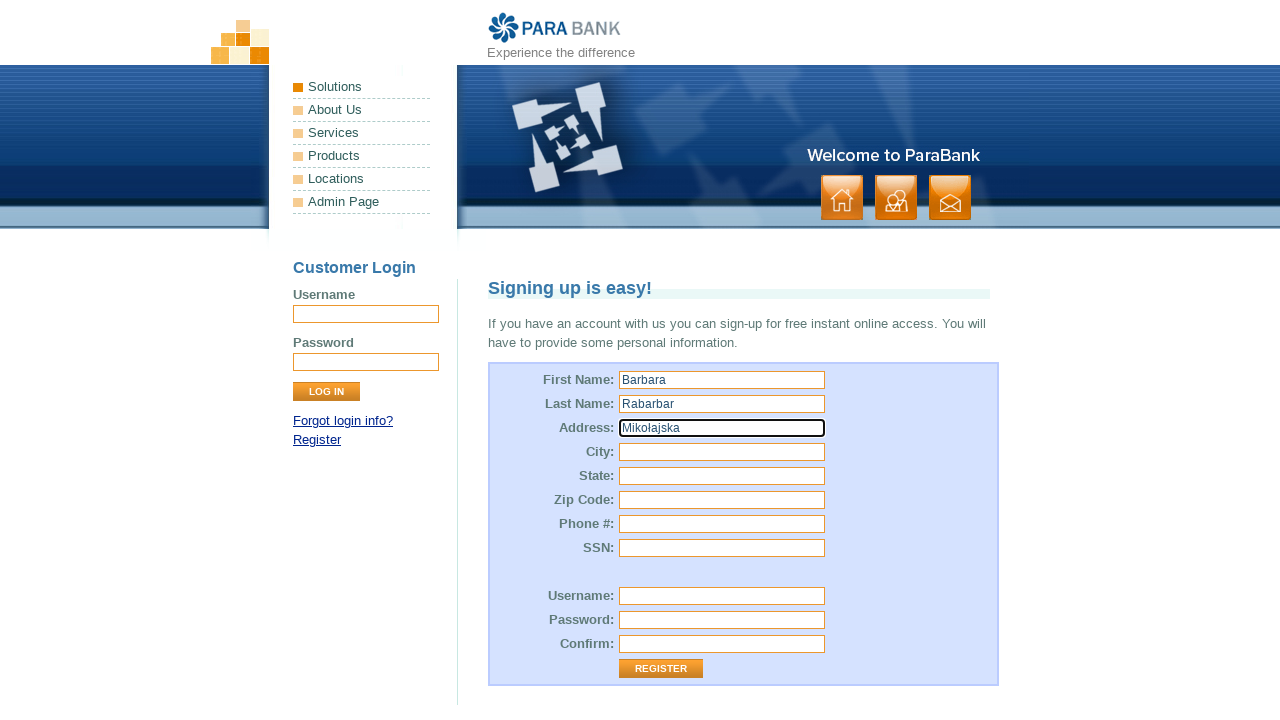

Filled city field with 'Warszawa' on input#customer\.address\.city
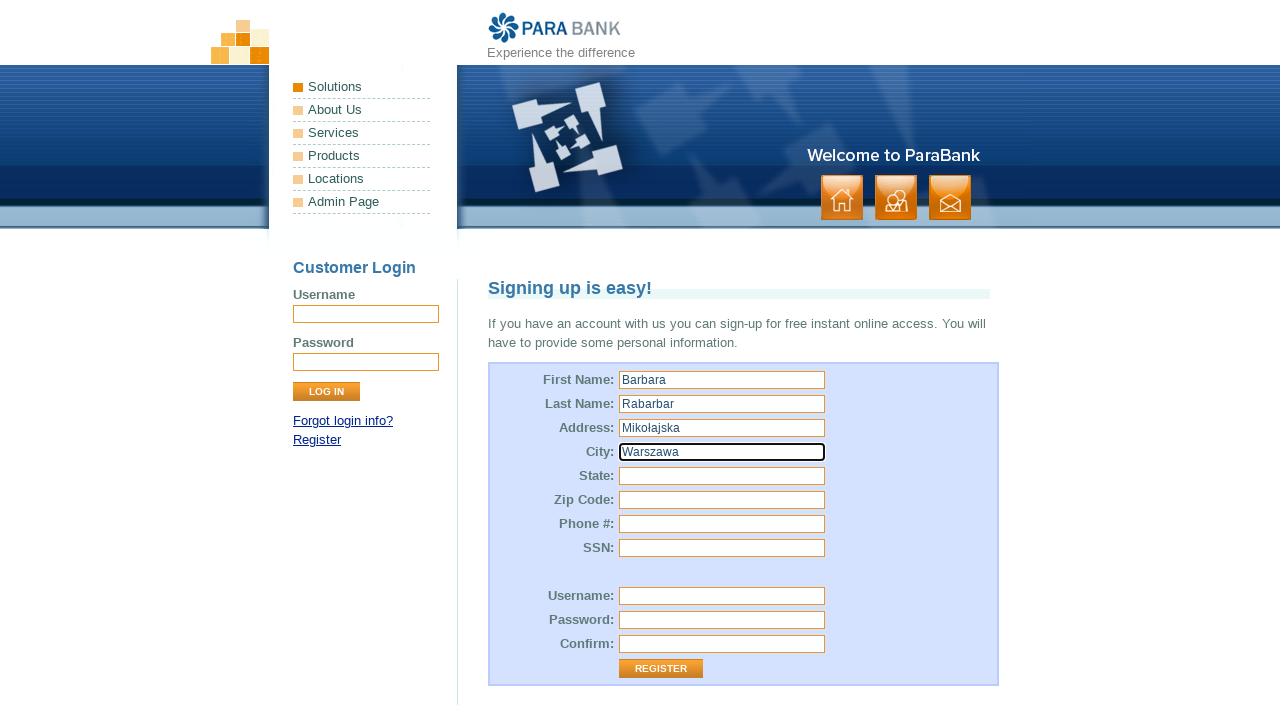

Filled state field with 'Mazowieckie' on input#customer\.address\.state
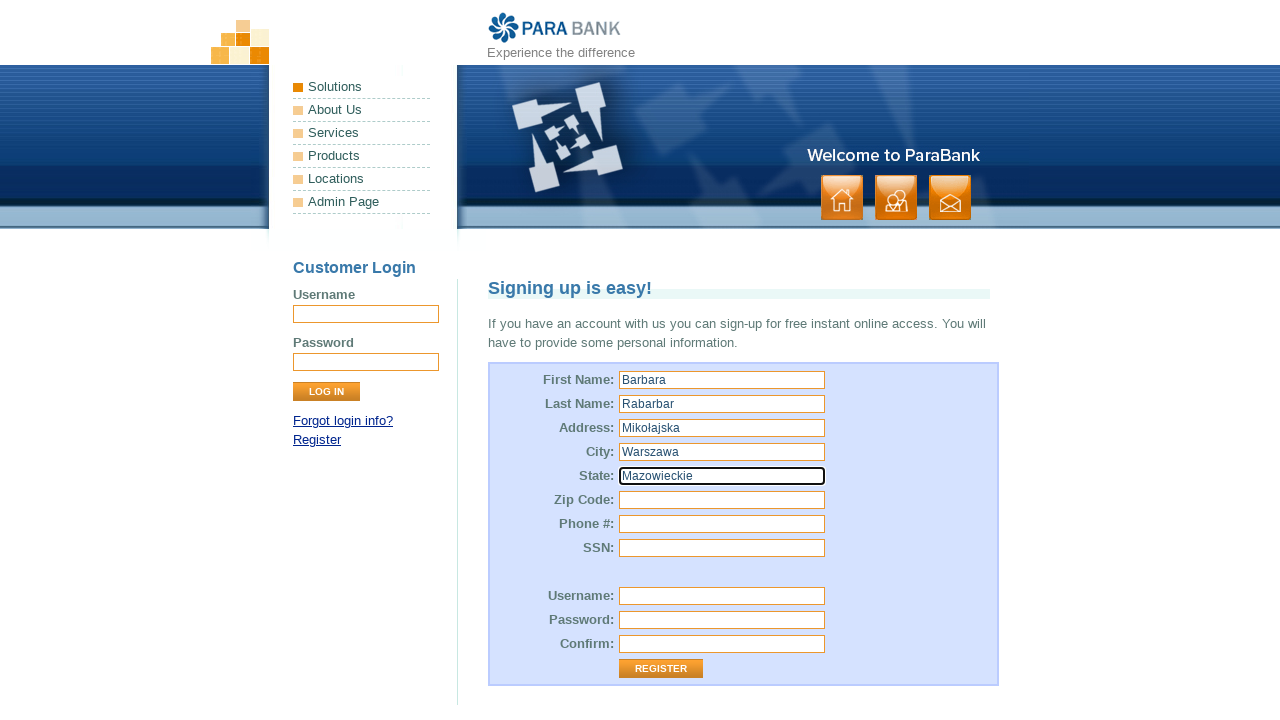

Filled zip code field with '30-121' on input#customer\.address\.zipCode
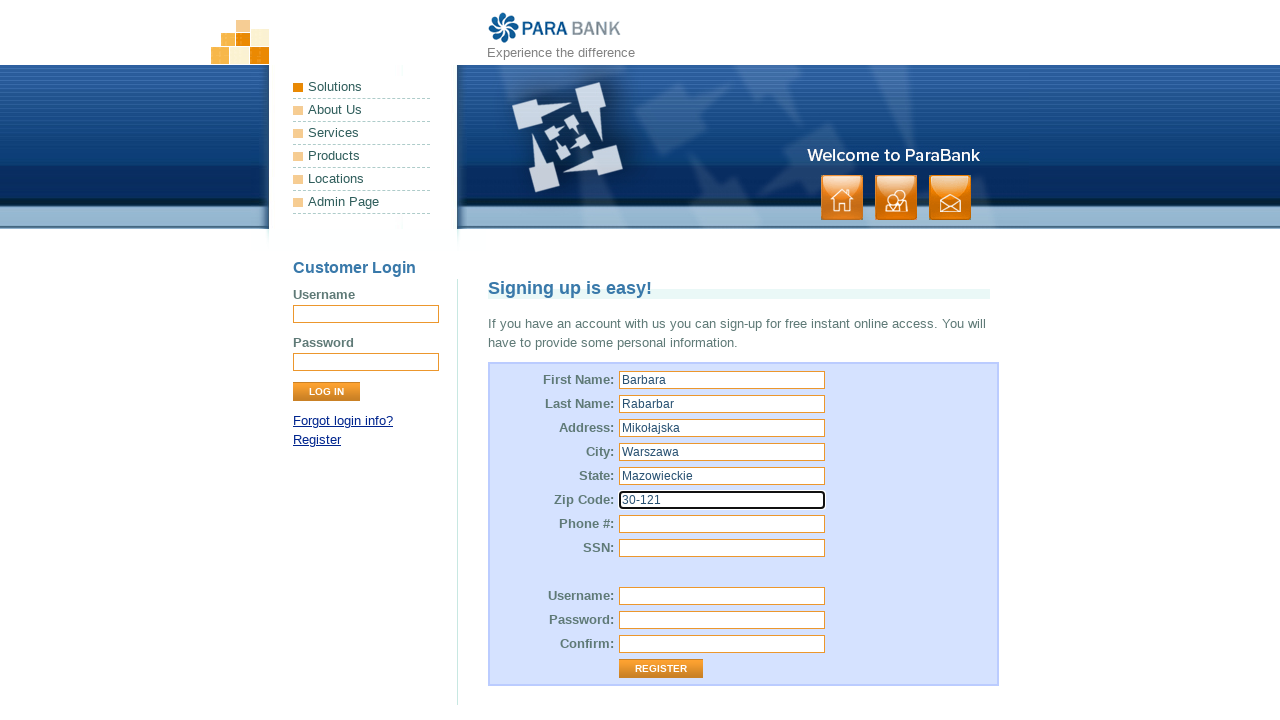

Filled SSN field with '12345678' on input#customer\.ssn
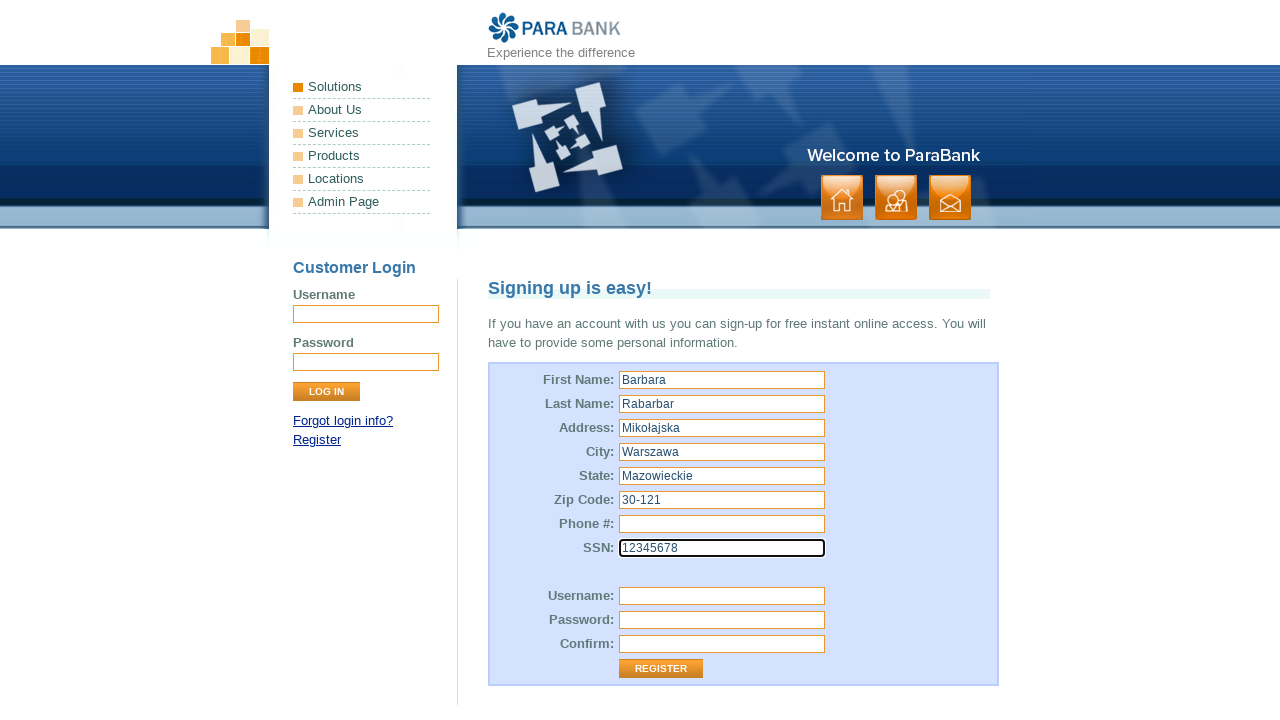

Filled username field with 'testuser7x9kania' on input#customer\.username
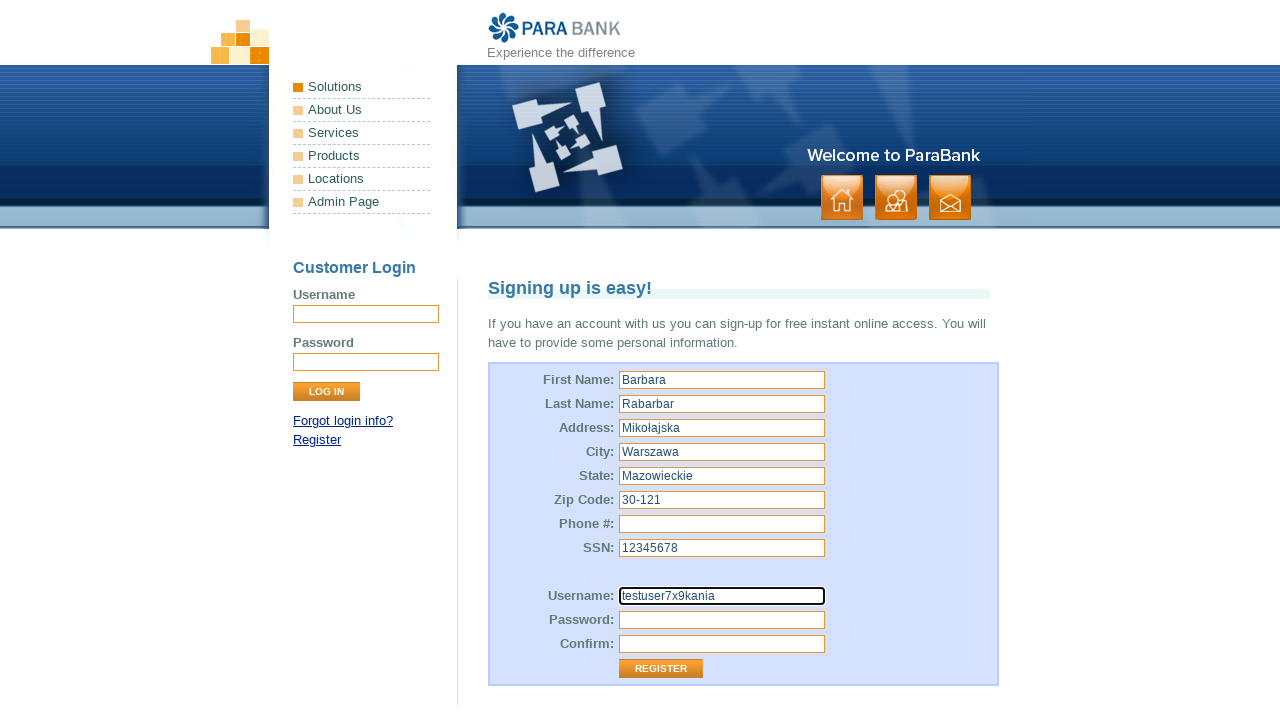

Filled password field with 'barbara123' on input#customer\.password
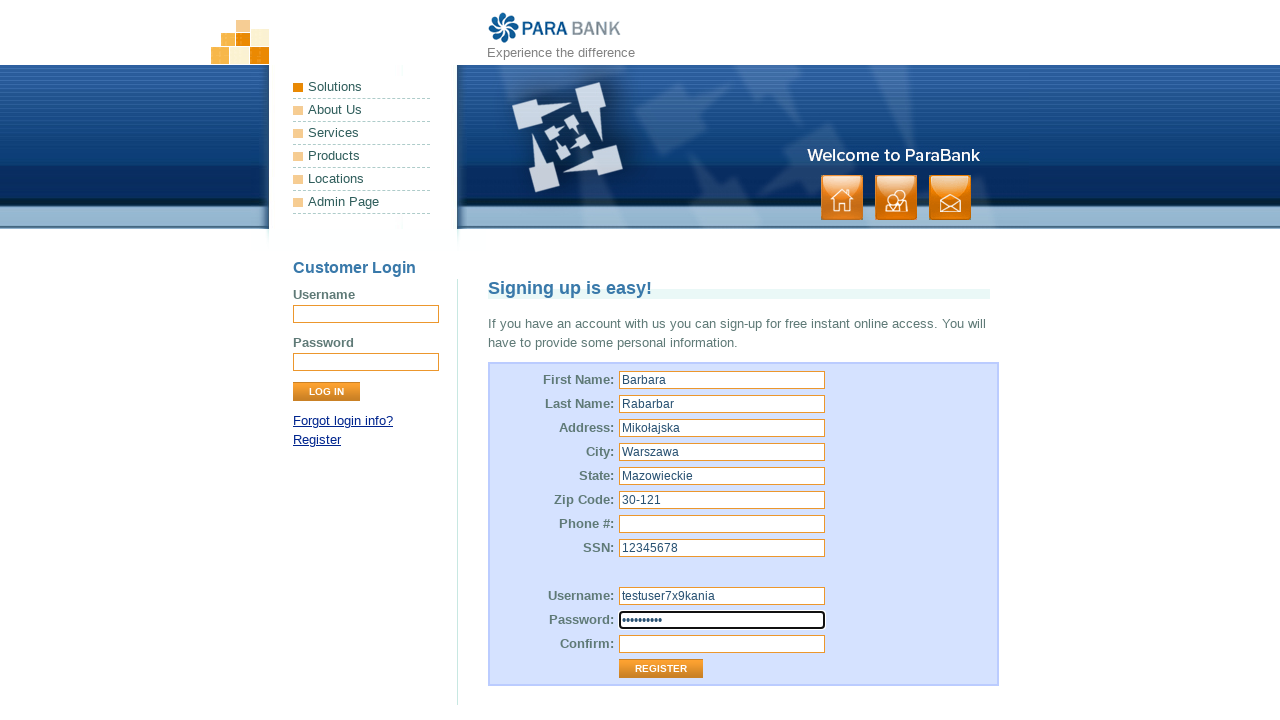

Filled repeated password field with 'barbara123' on input#repeatedPassword
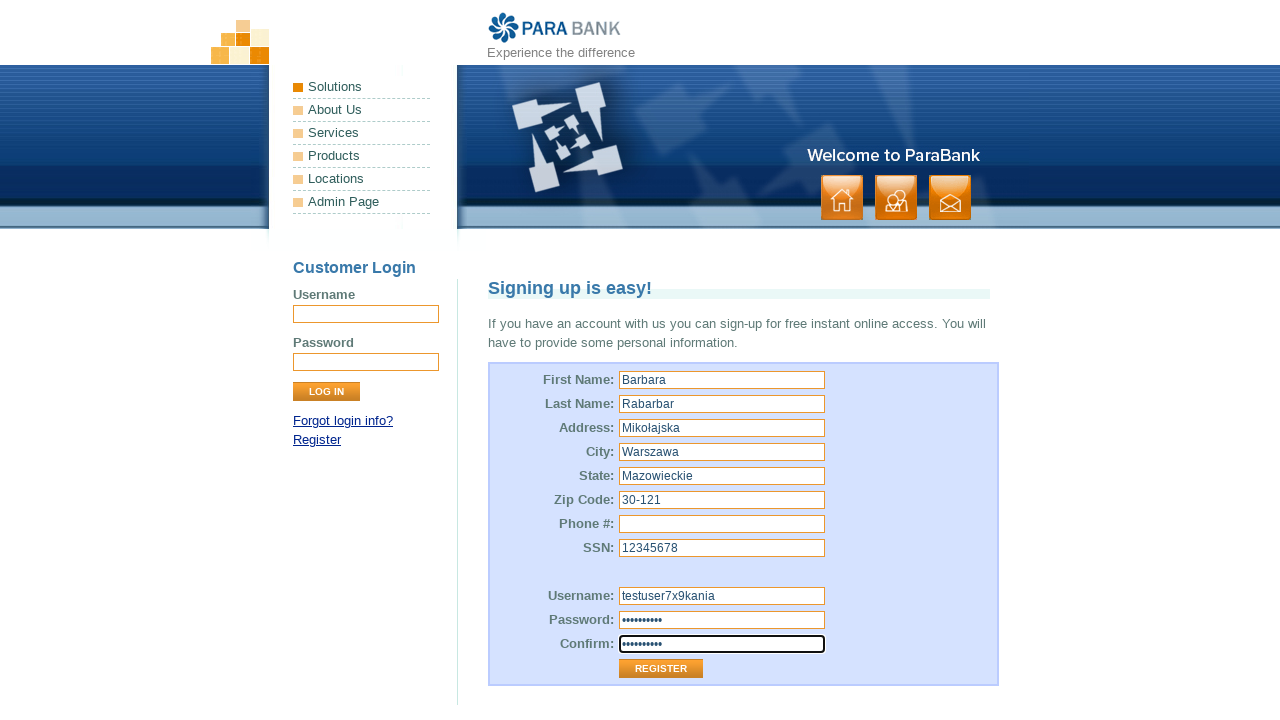

Clicked Register button to submit registration form at (661, 669) on input[value='Register']
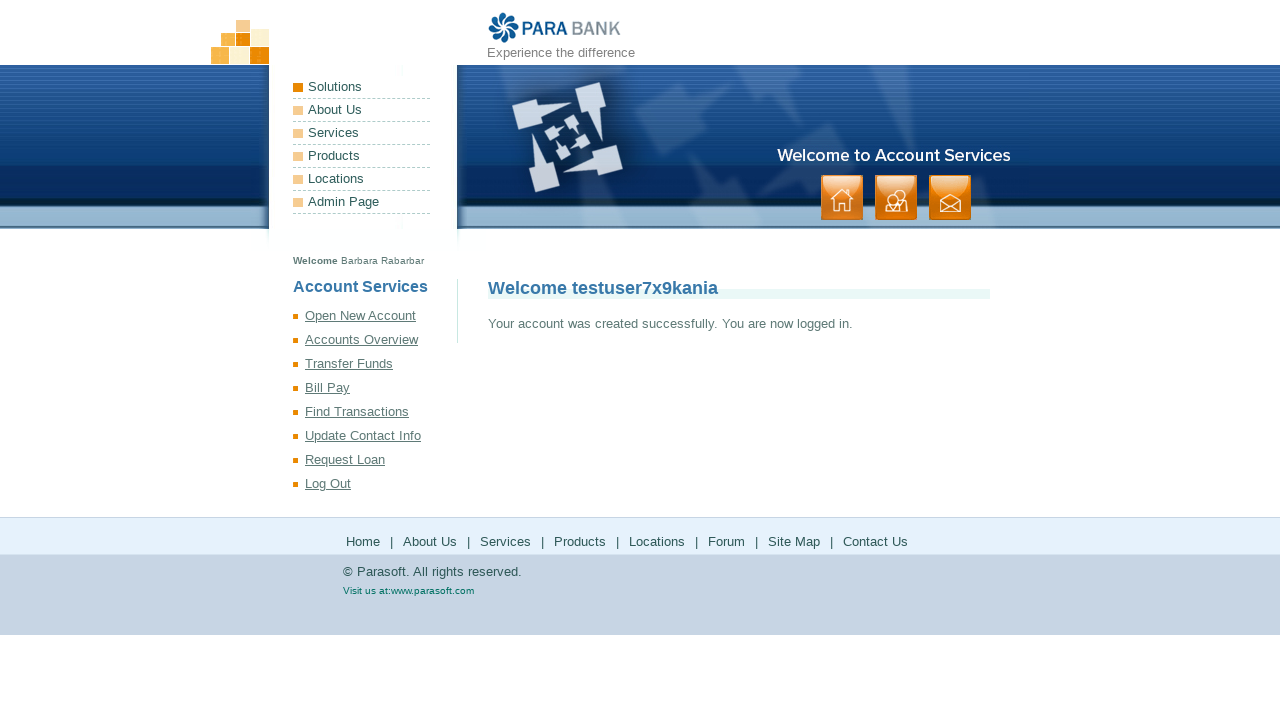

Registration successful - logout link appeared, confirming account creation
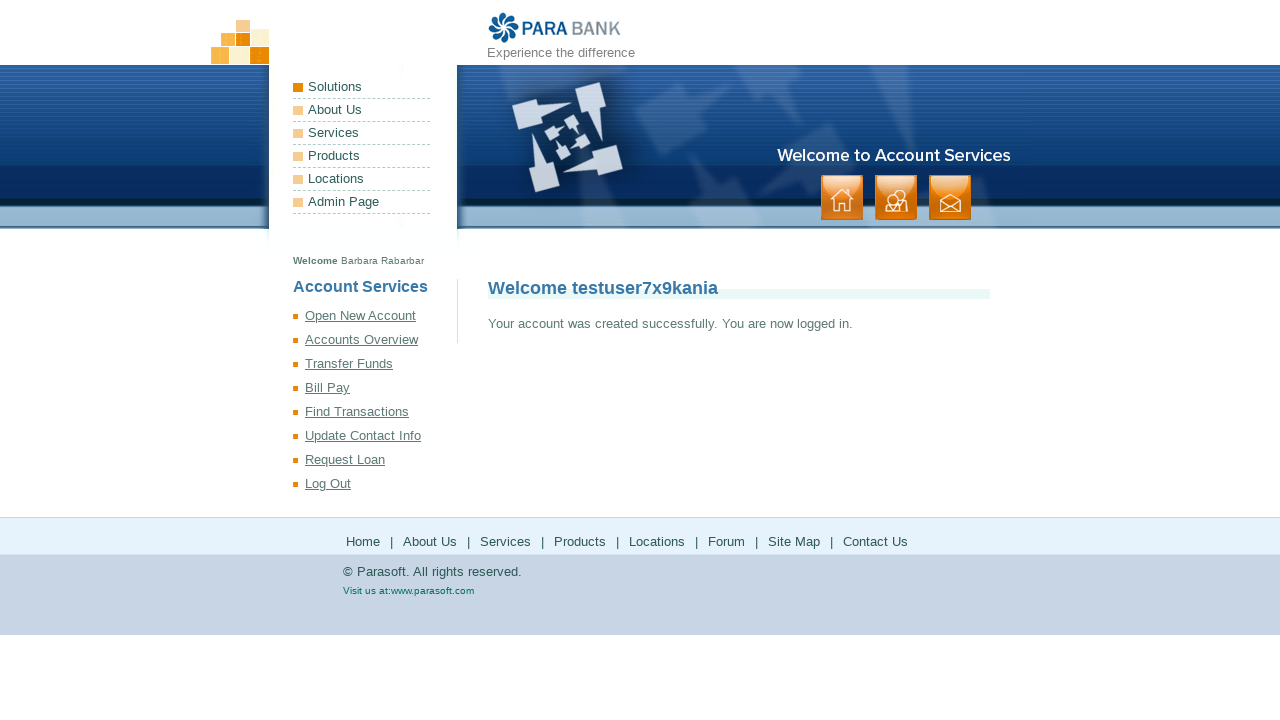

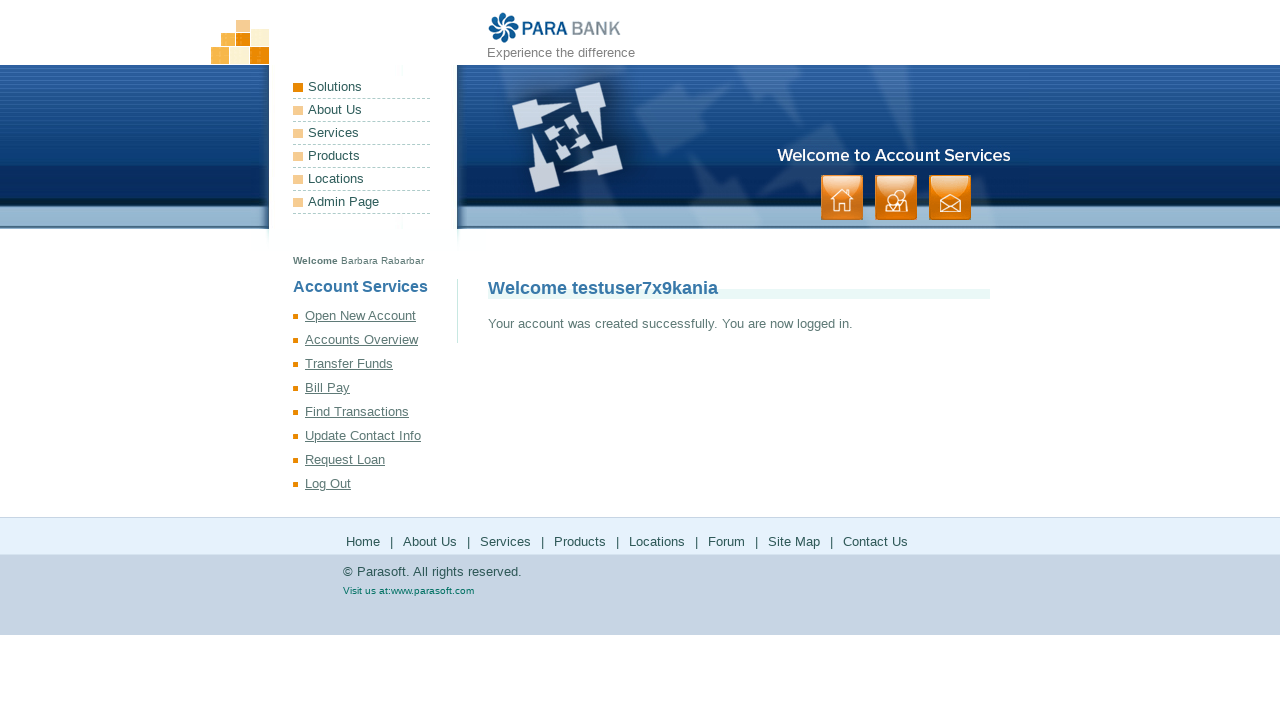